Tests JavaScript alert handling including simple alerts, confirmation alerts, and prompt alerts by clicking buttons and interacting with the alert dialogs (accept, dismiss, and send text)

Starting URL: https://the-internet.herokuapp.com/javascript_alerts

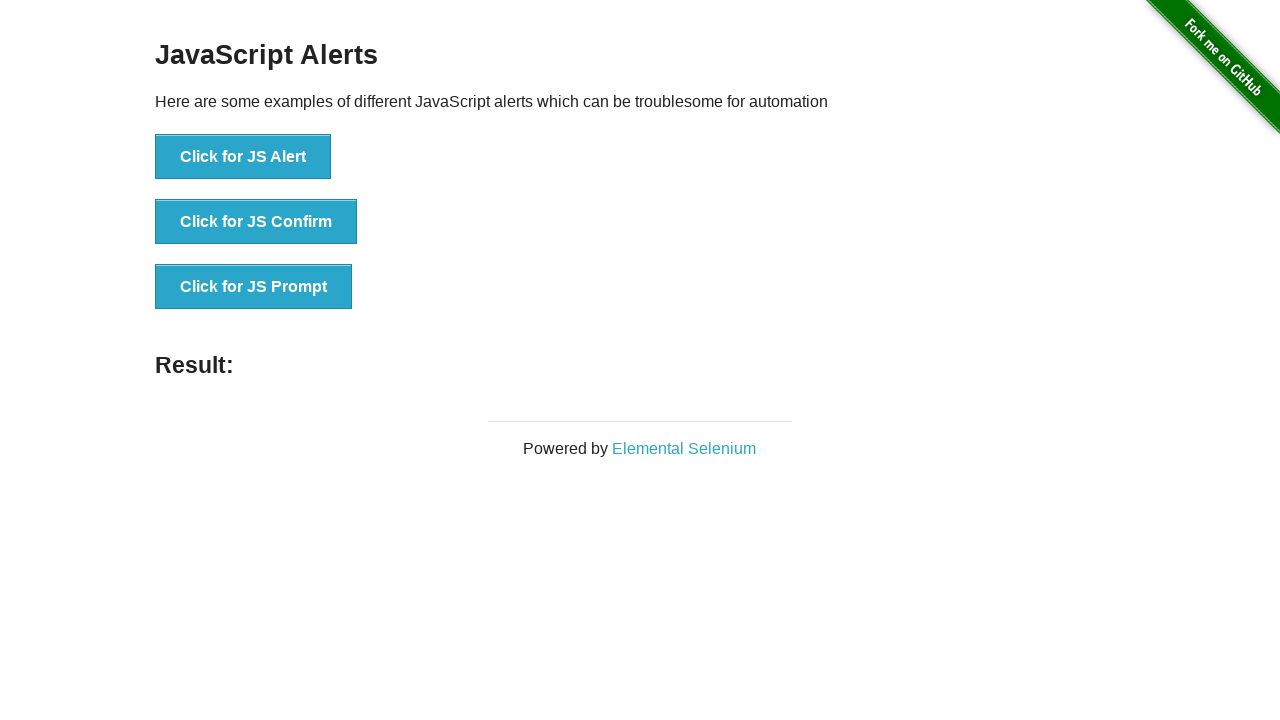

Clicked button to trigger simple JS Alert at (243, 157) on xpath=//button[contains(text(),'Click for JS Alert')]
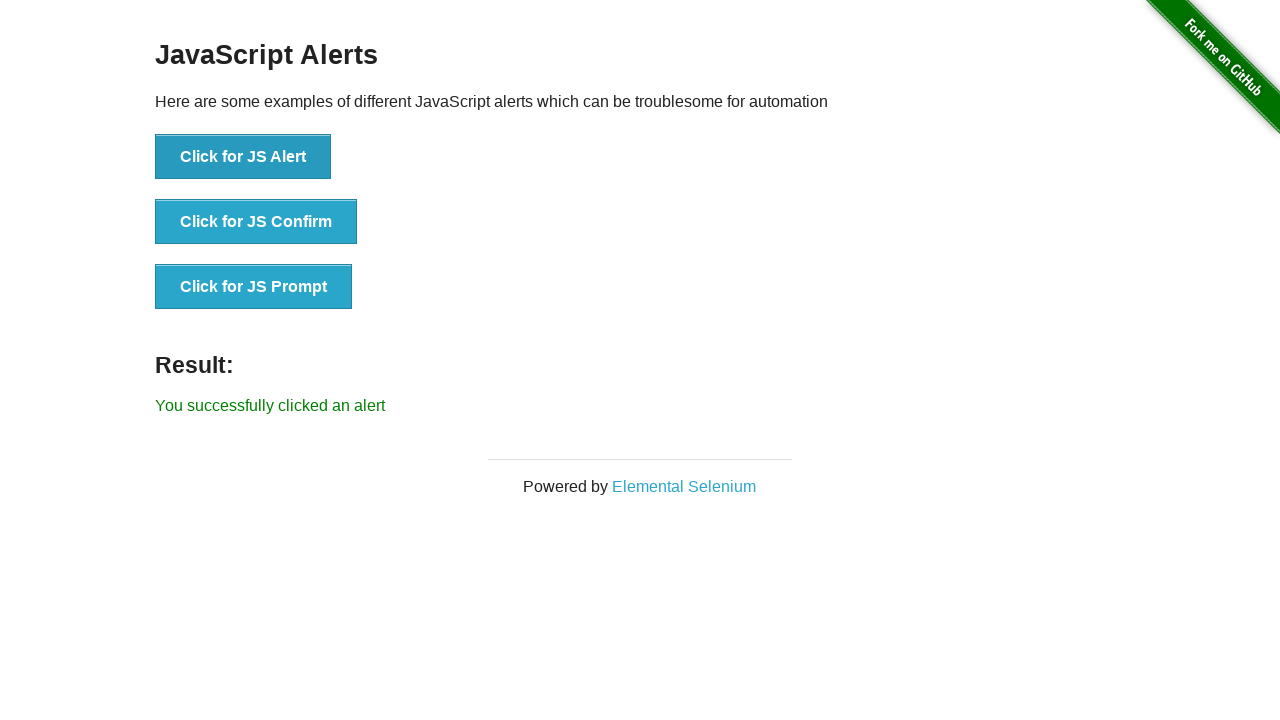

Clicked JS Alert button and accepted the dialog at (243, 157) on xpath=//button[contains(text(),'Click for JS Alert')]
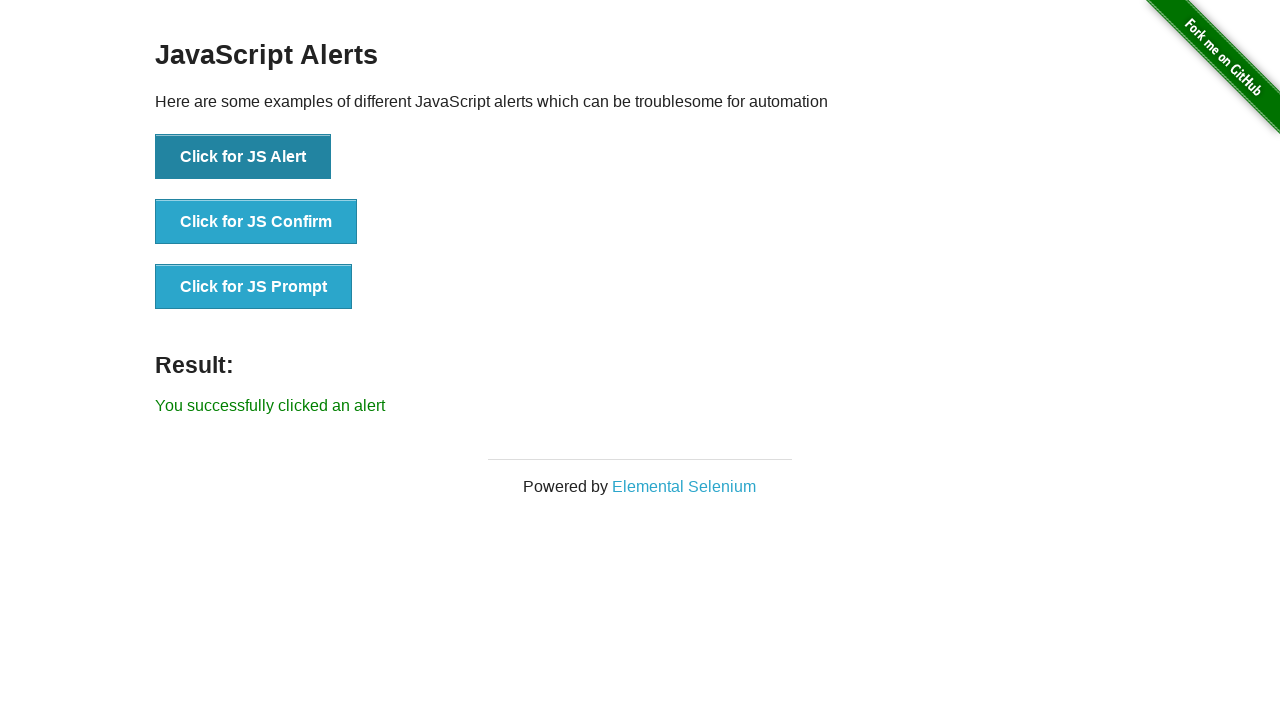

Clicked button to trigger JS Confirm alert at (256, 222) on xpath=//button[contains(text(),'Click for JS Confirm')]
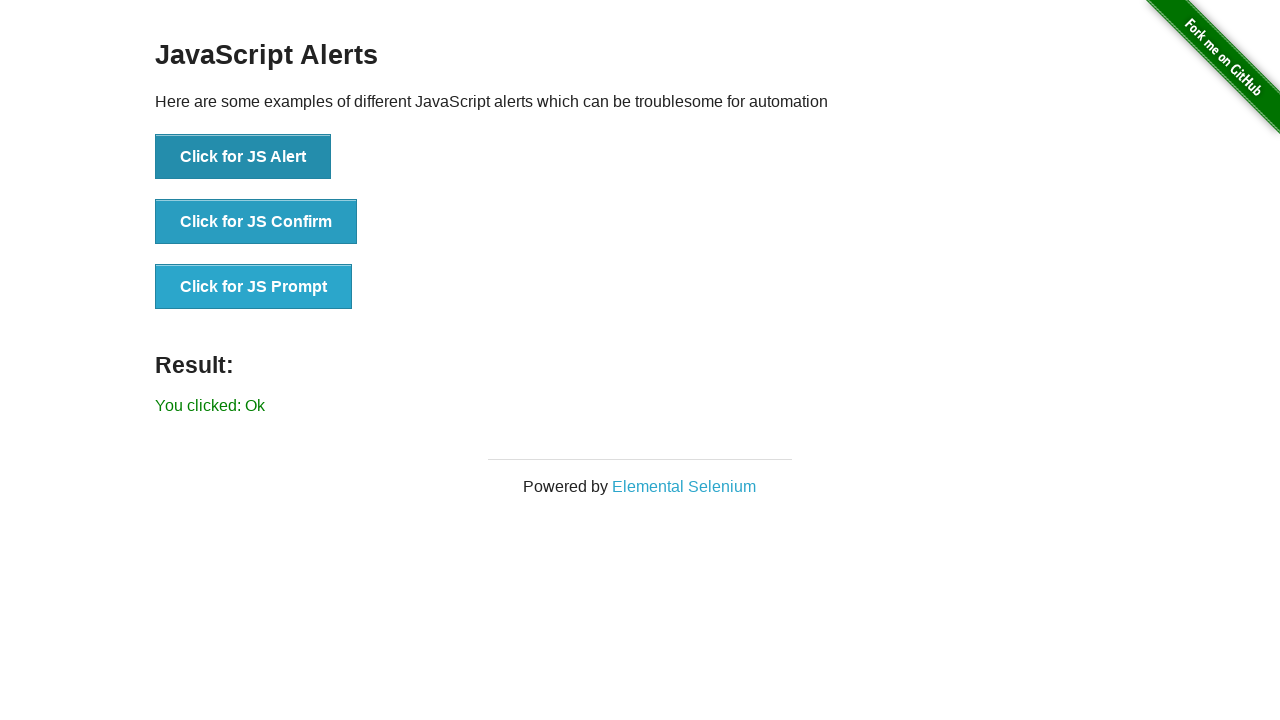

Clicked JS Confirm button and dismissed the dialog at (256, 222) on xpath=//button[contains(text(),'Click for JS Confirm')]
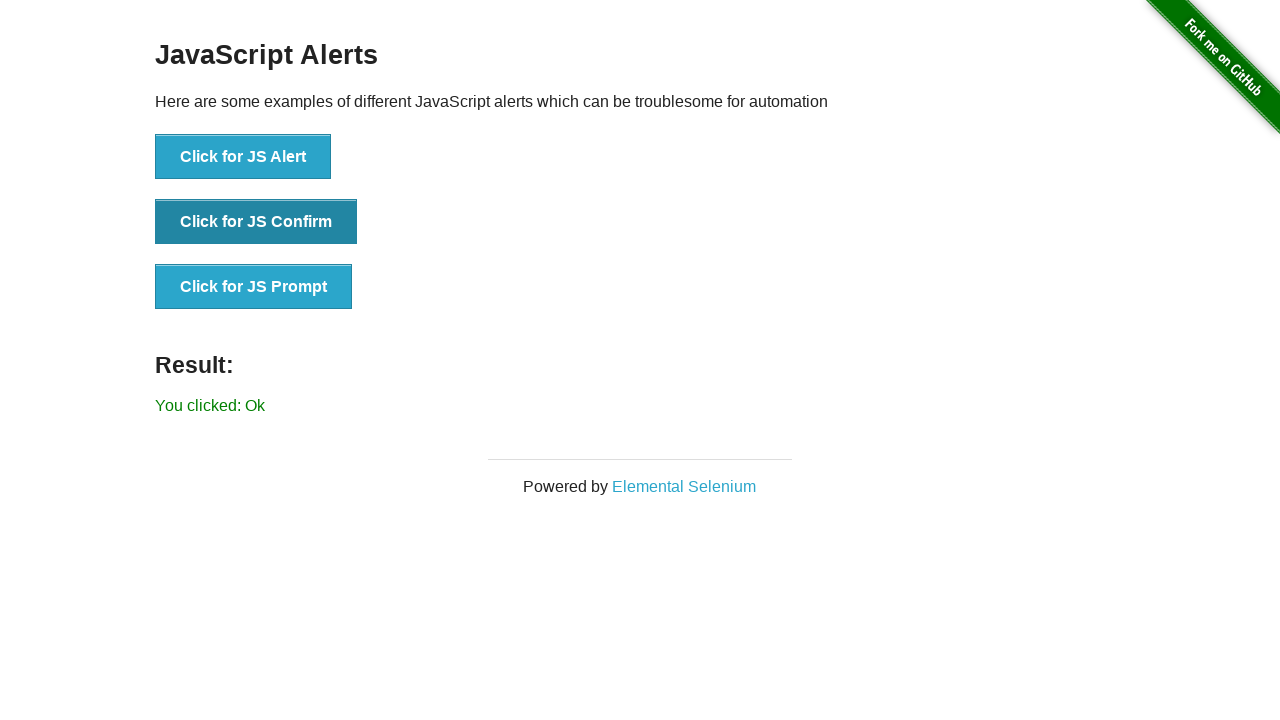

Clicked JS Prompt button, entered 'Hello' text, and accepted the dialog at (254, 287) on xpath=//button[contains(text(),'Click for JS Prompt')]
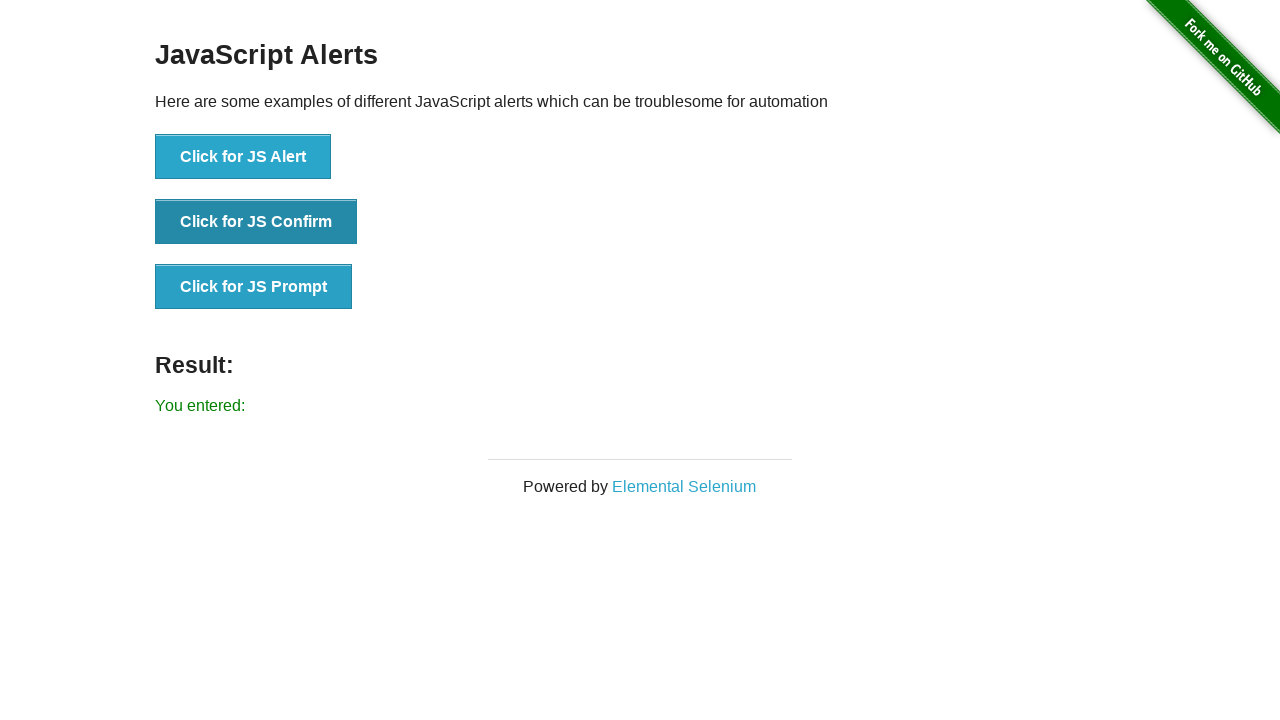

Result element loaded after prompt dialog interaction
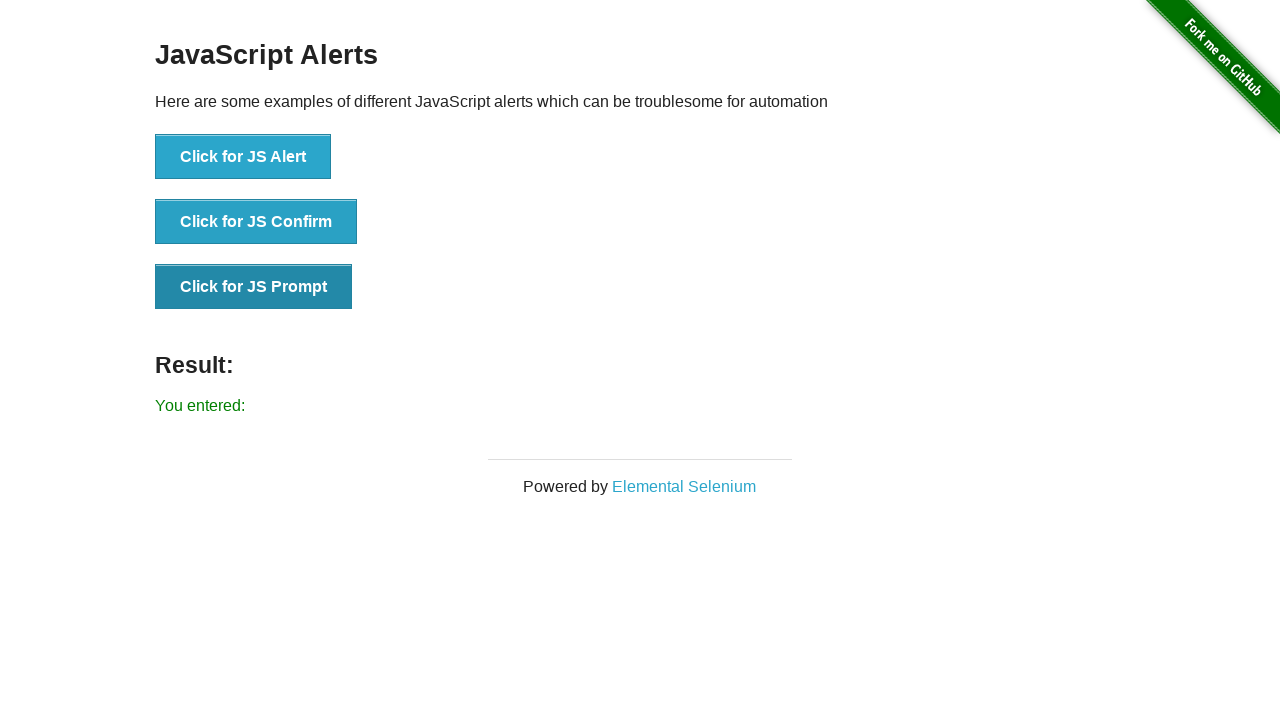

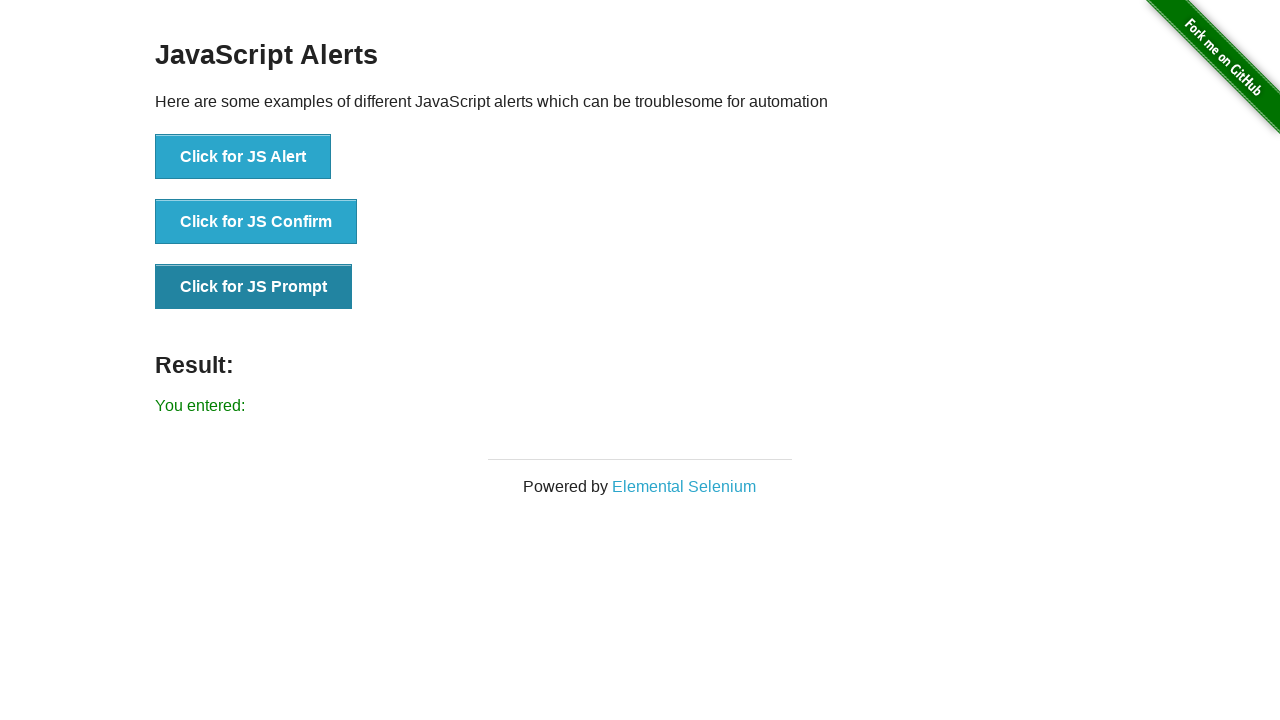